Navigates to the DemoBlaze store website and verifies the page title contains "STORE"

Starting URL: https://www.demoblaze.com/

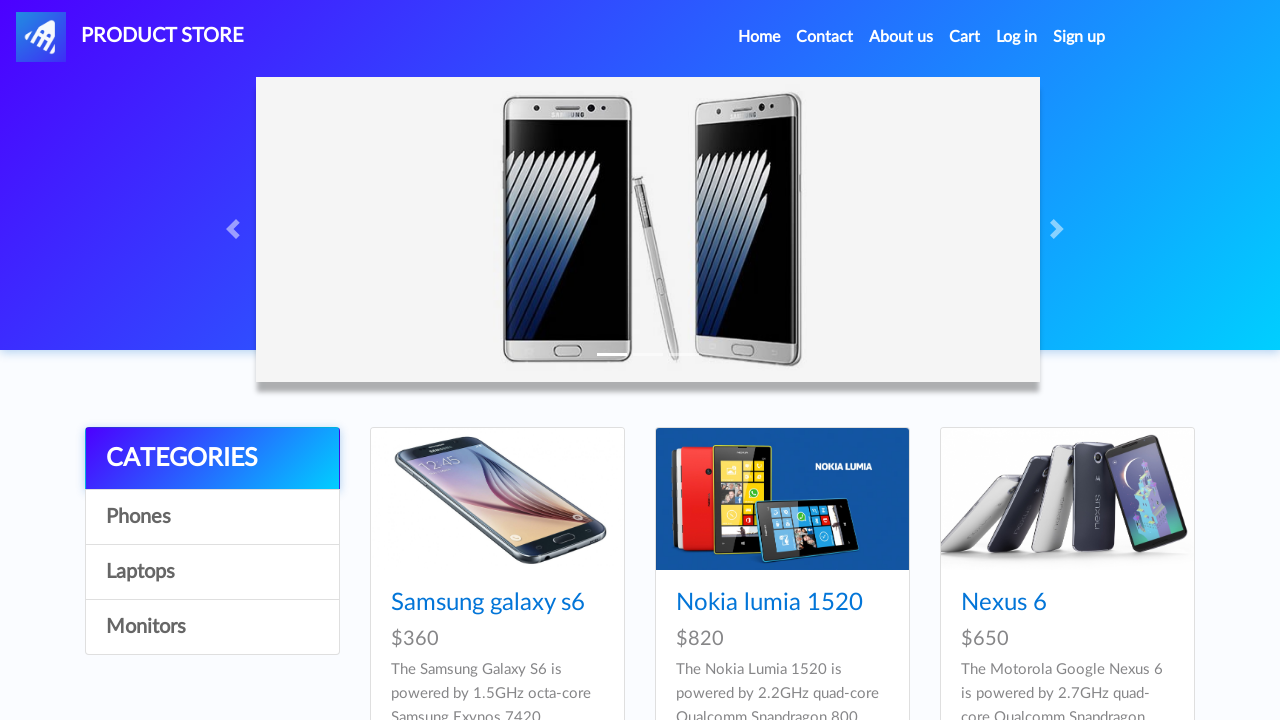

Navigated to DemoBlaze store website
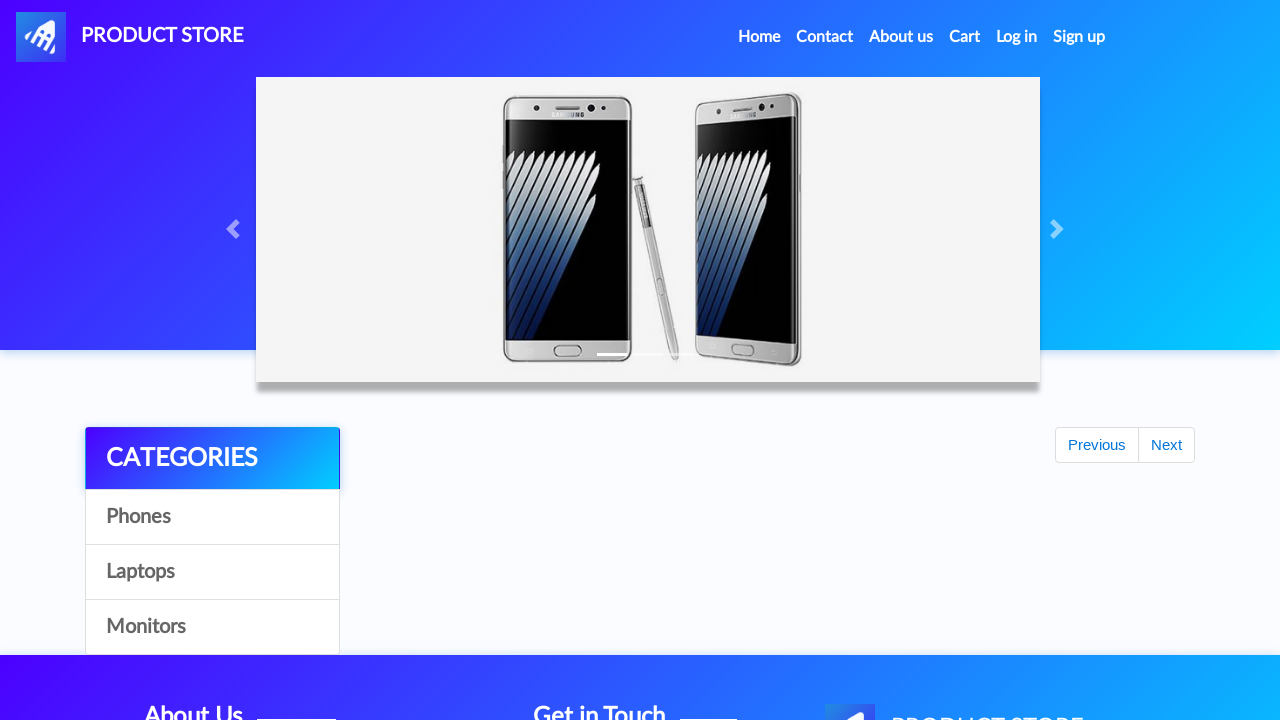

Retrieved page title
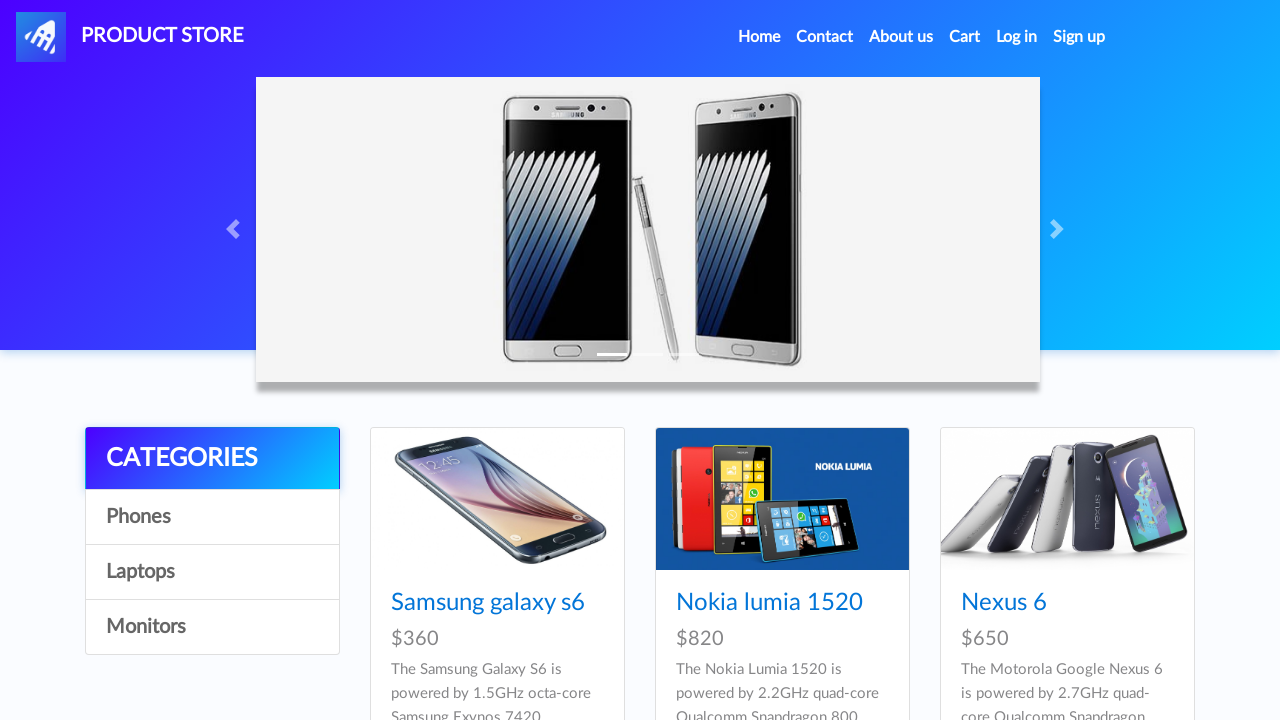

Verified page title contains 'STORE' - correct website confirmed
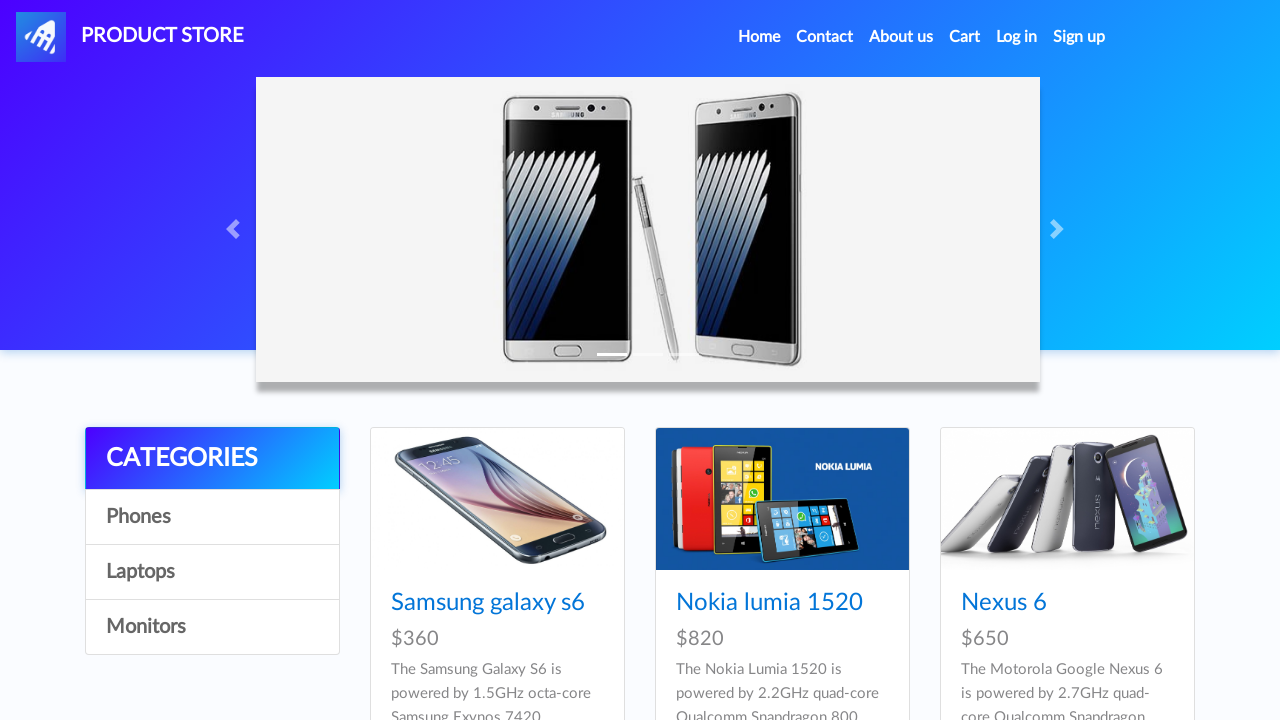

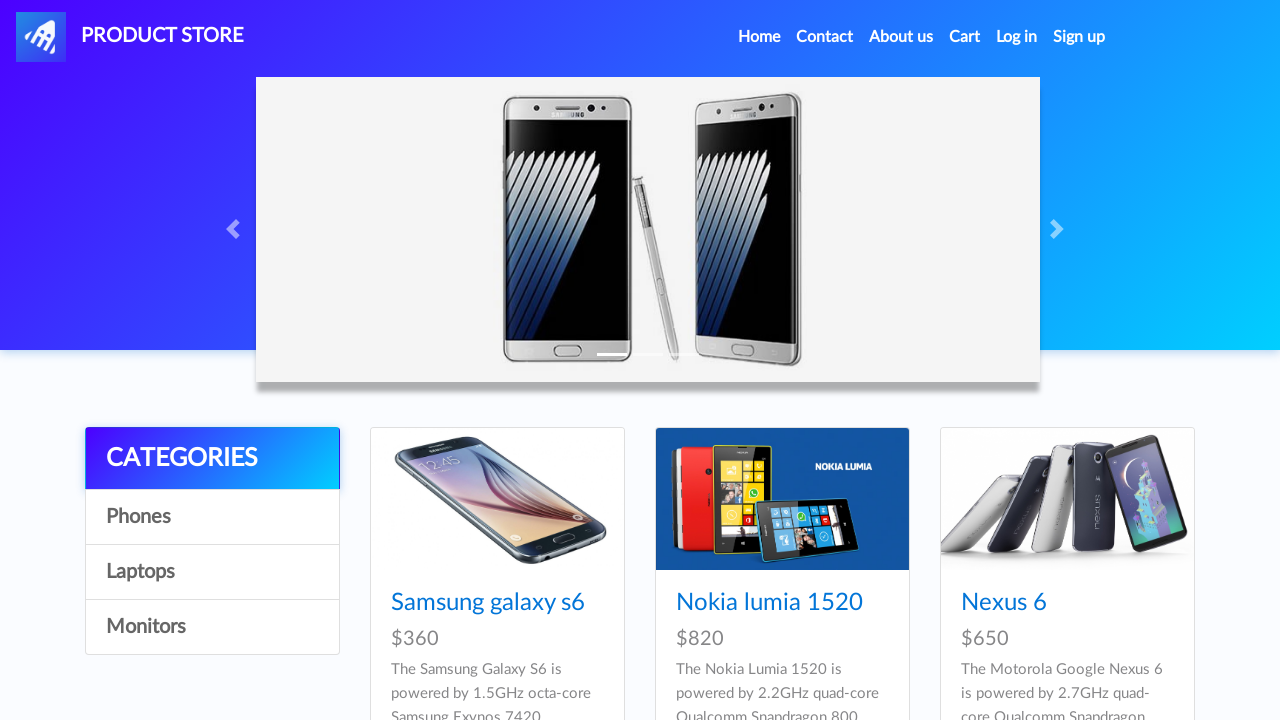